Tests the Dynamic Properties section on DemoQA by navigating to it and waiting for the color change button to change its color after 5 seconds.

Starting URL: https://demoqa.com

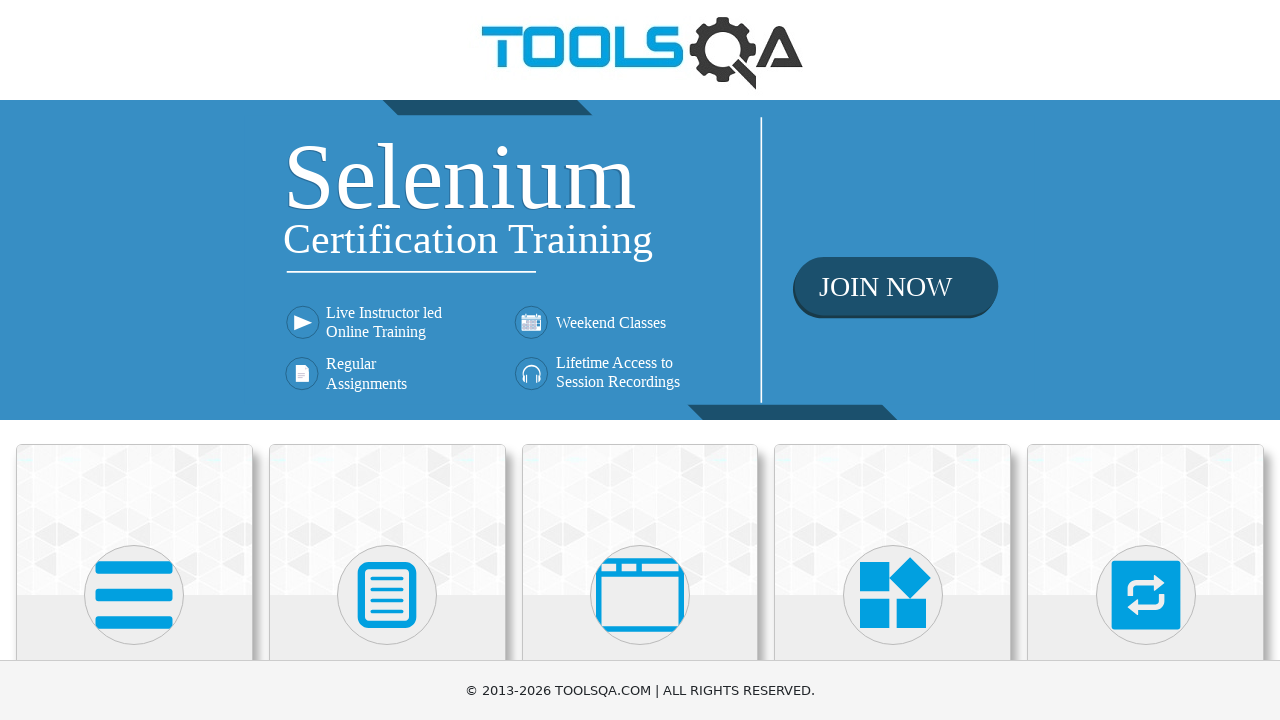

Clicked on Elements menu card at (134, 360) on text=Elements
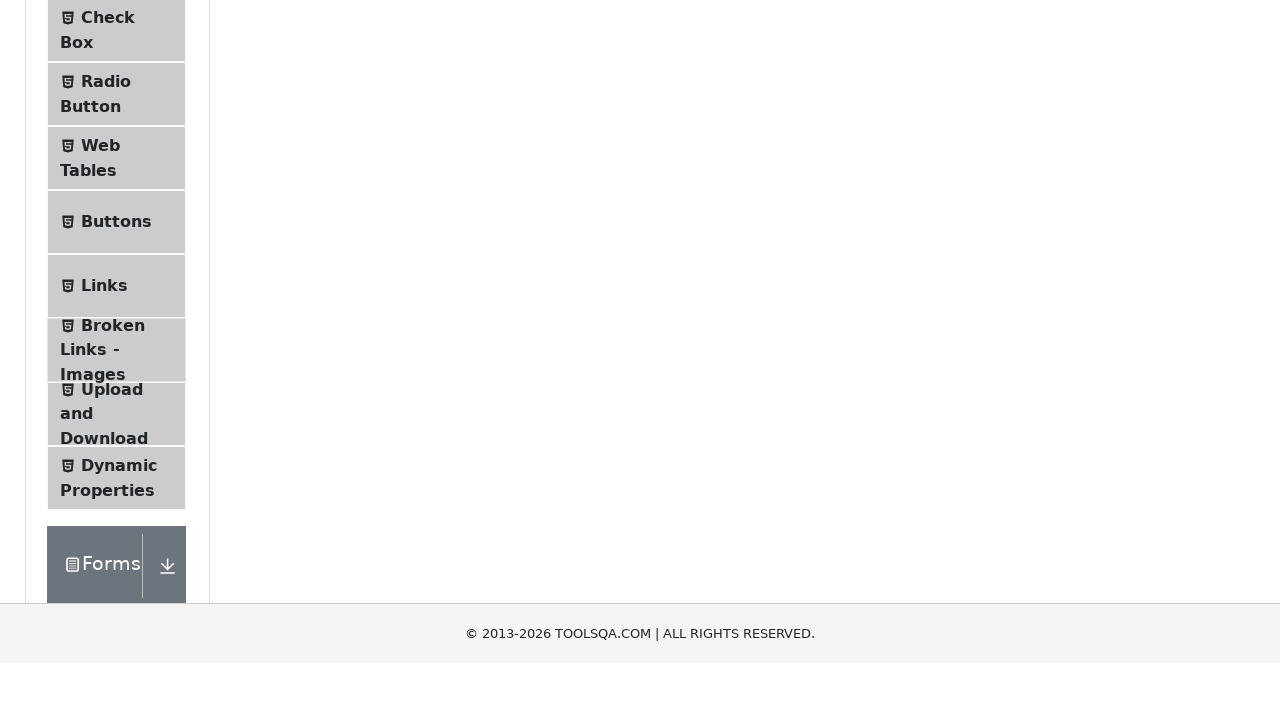

Clicked on Dynamic Properties menu item at (116, 123) on xpath=//*[@id='item-8']
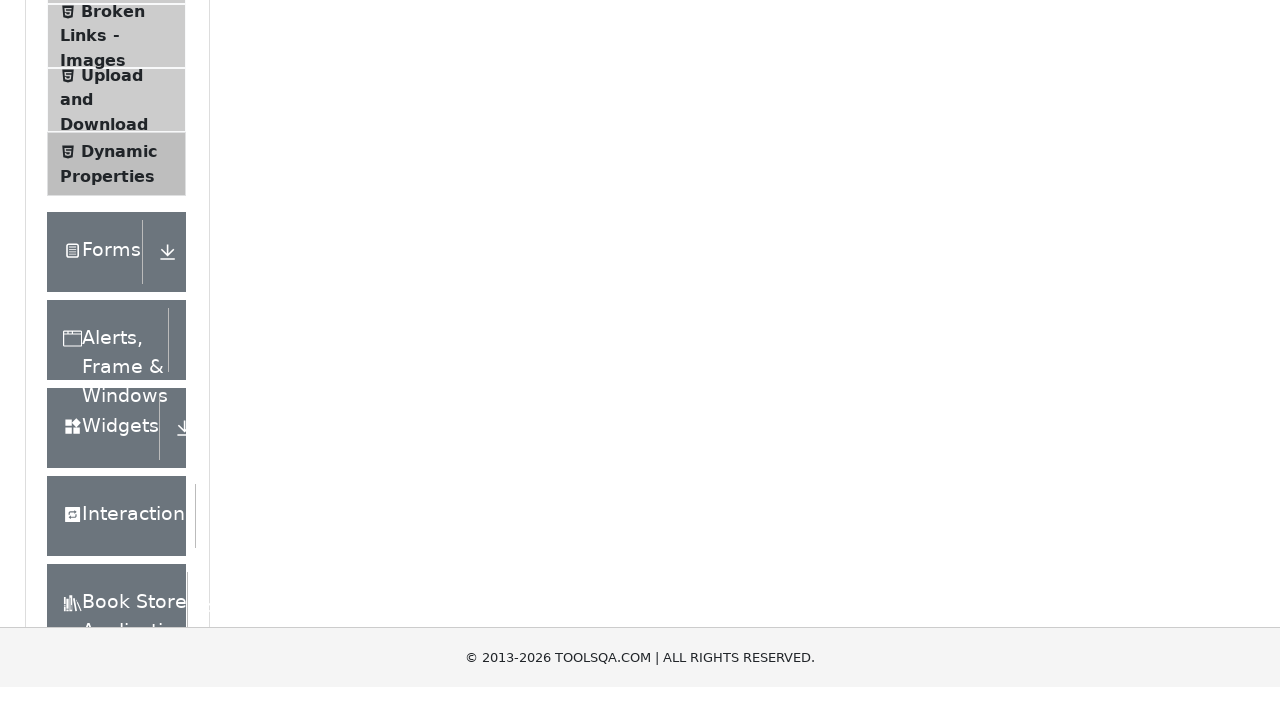

Color change button loaded and is visible
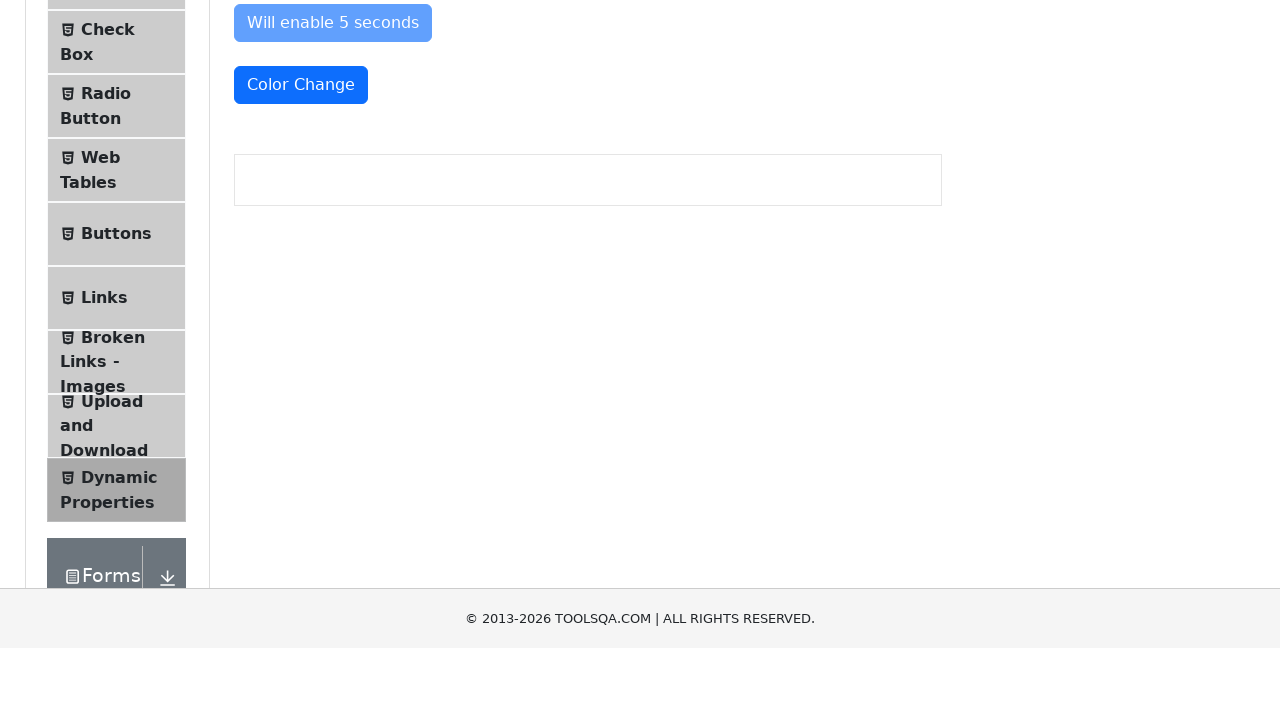

Waited 5 seconds for button color change
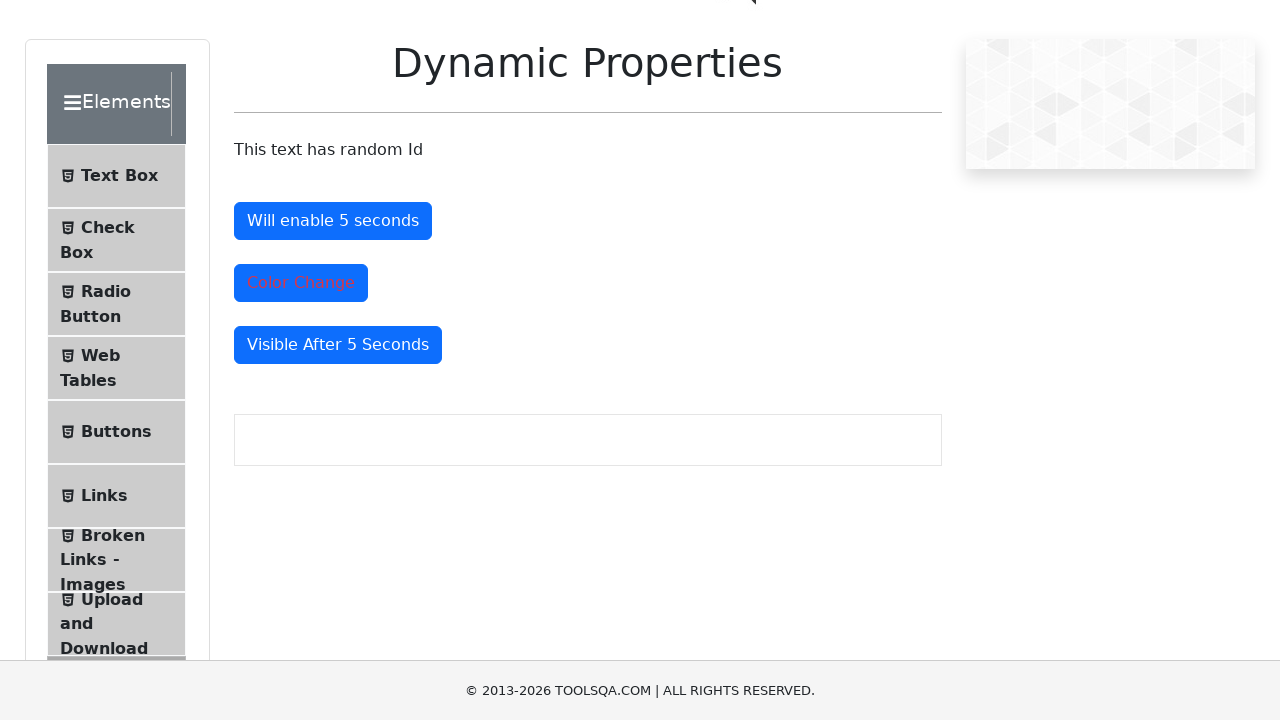

Verified color change button is still present after color change
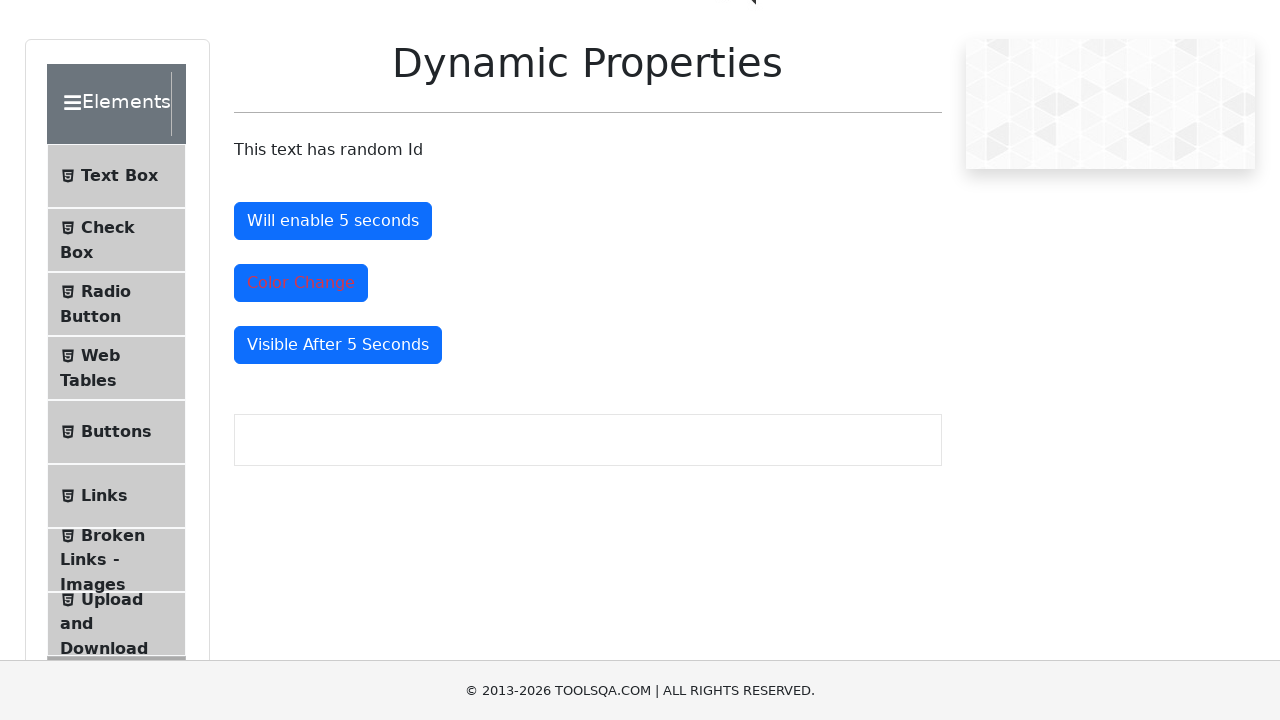

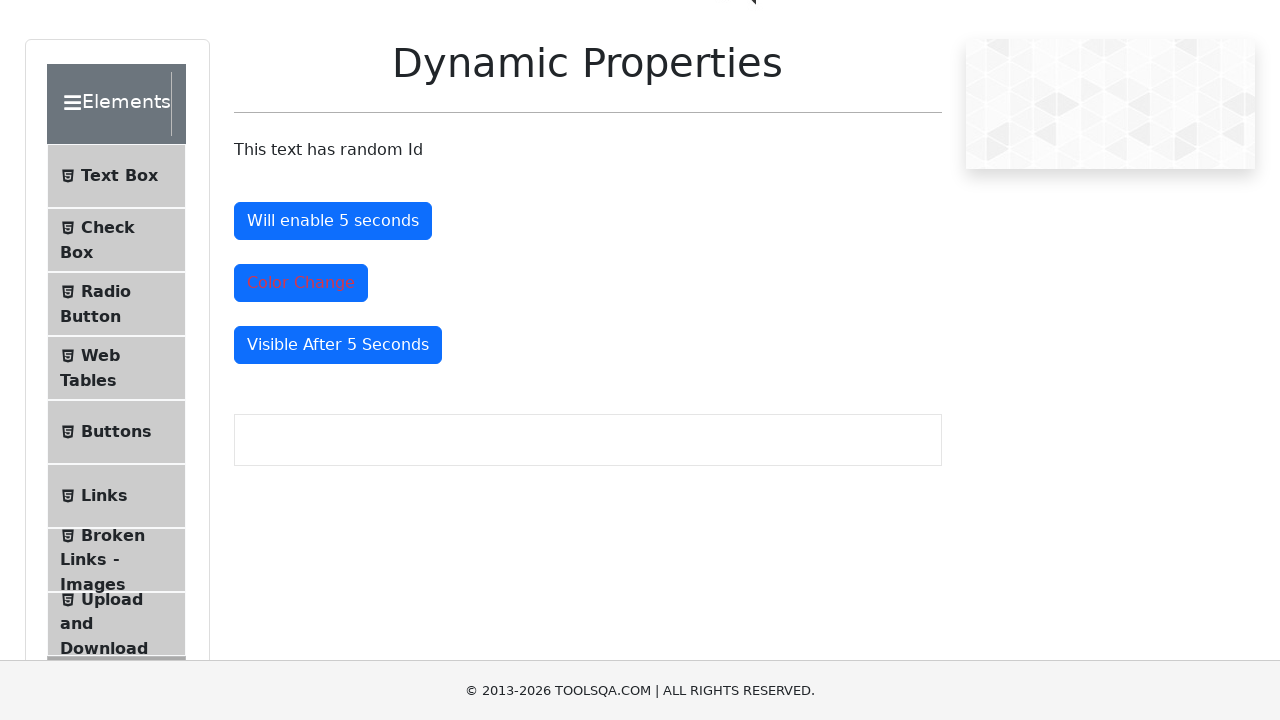